Tests displaying all items by clicking through filters and back to All

Starting URL: https://demo.playwright.dev/todomvc

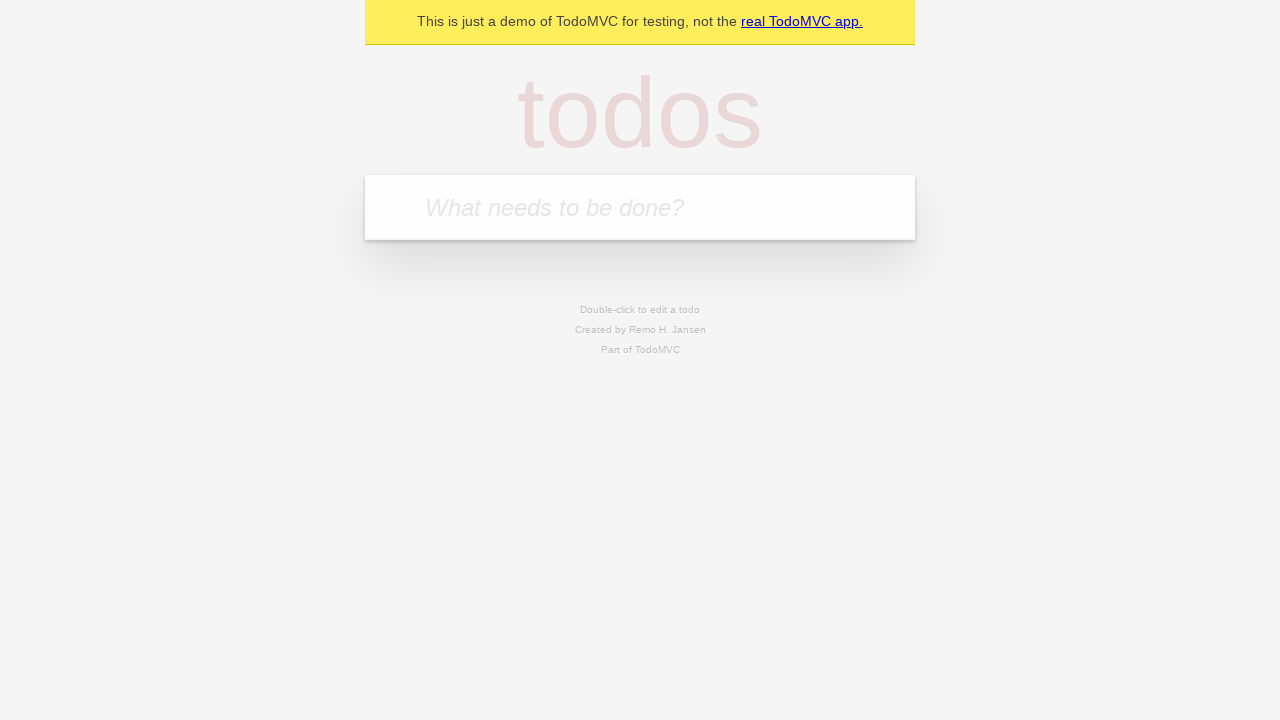

Filled new todo field with 'buy some cheese' on .new-todo
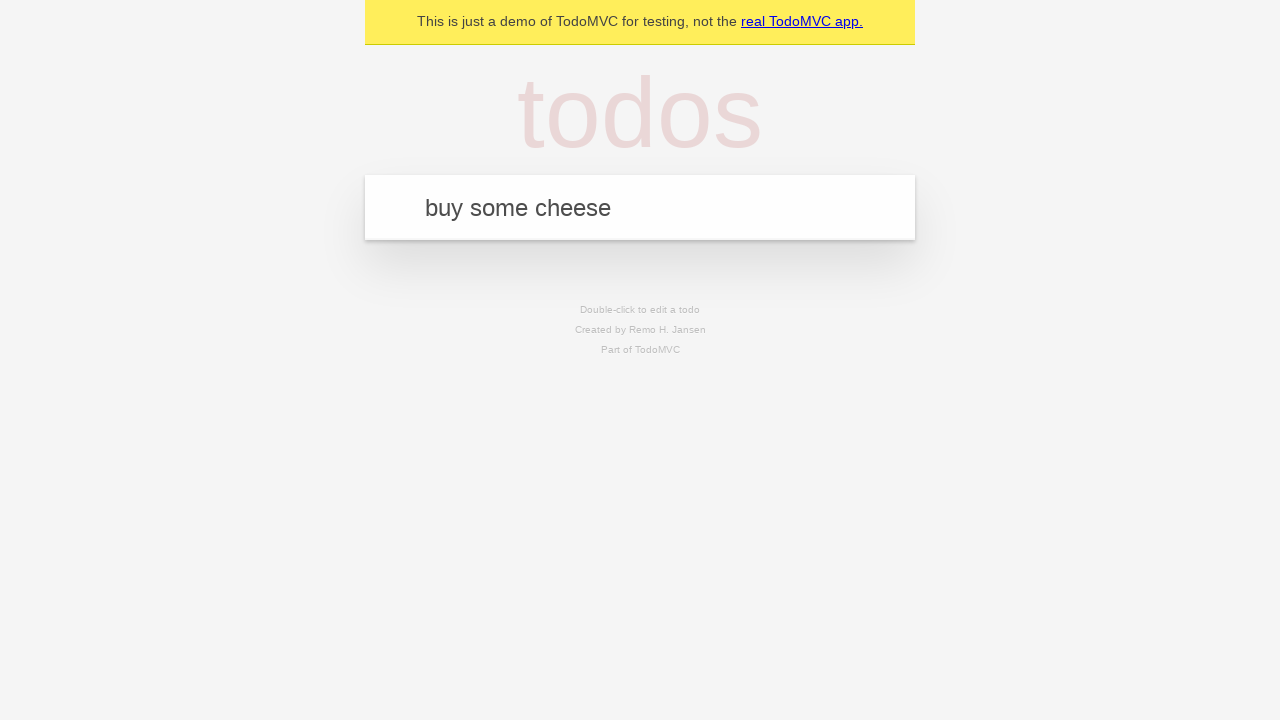

Pressed Enter to create first todo 'buy some cheese' on .new-todo
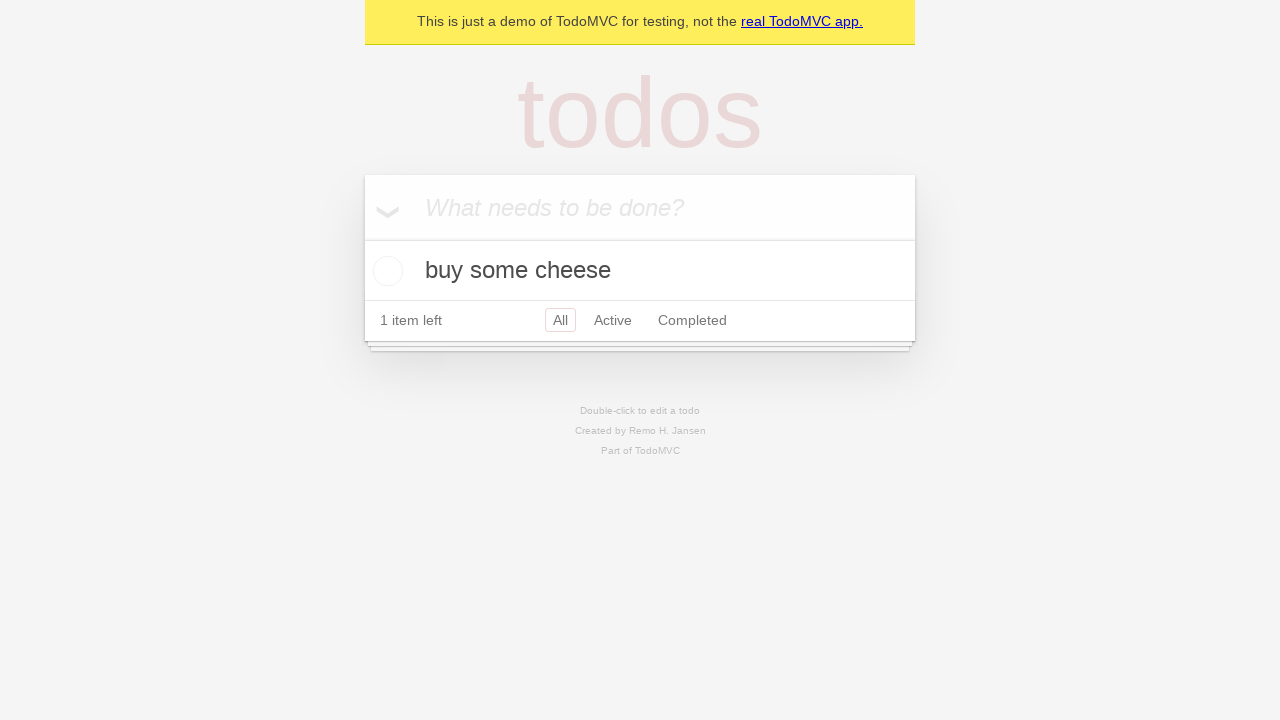

Filled new todo field with 'feed the cat' on .new-todo
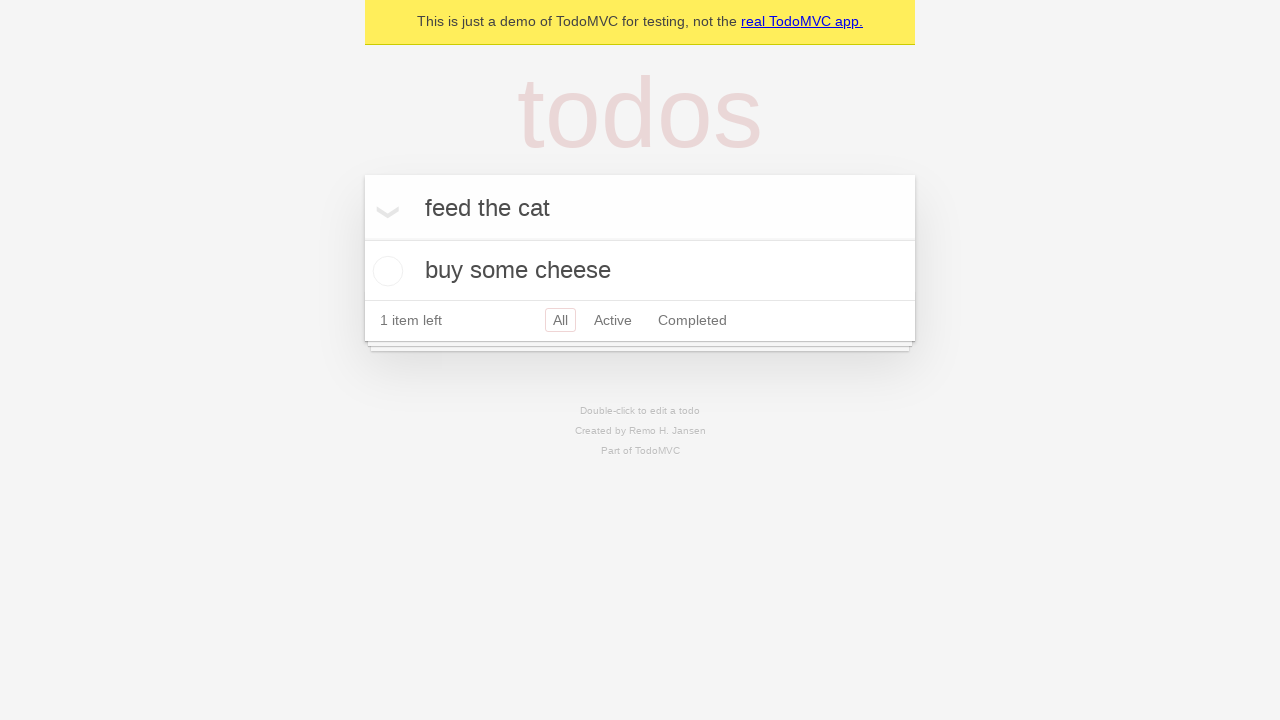

Pressed Enter to create second todo 'feed the cat' on .new-todo
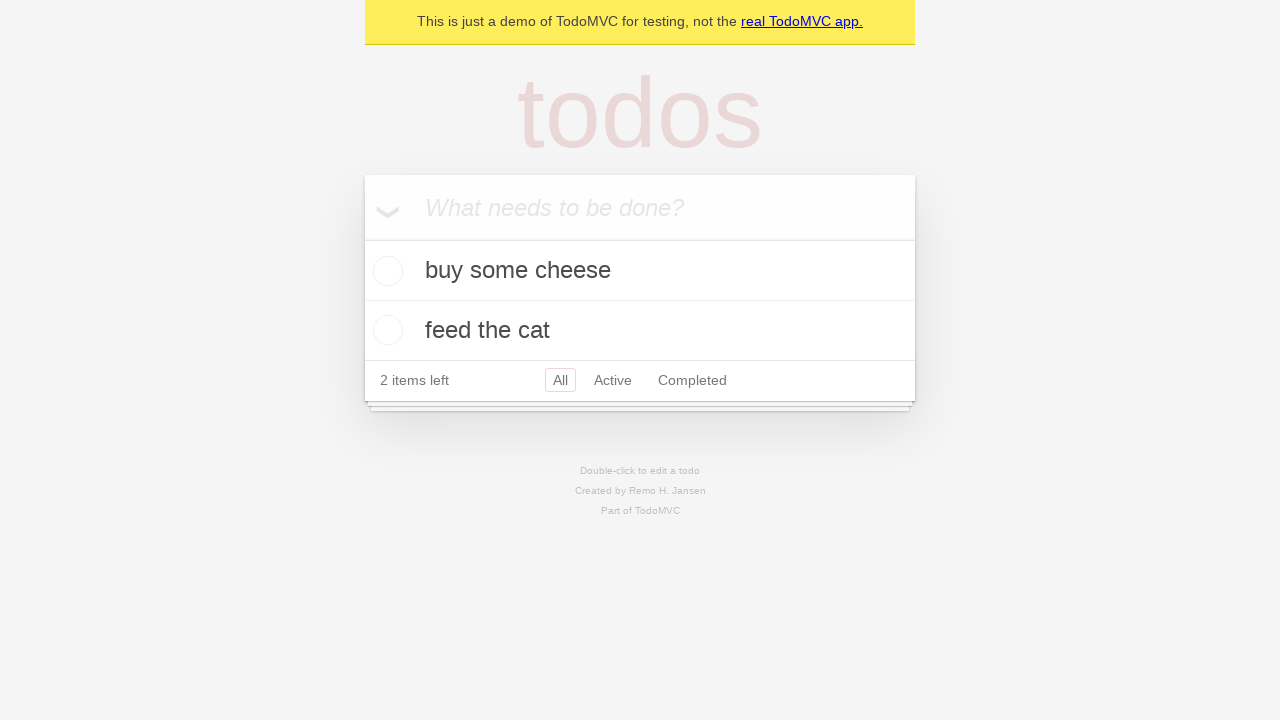

Filled new todo field with 'book a doctors appointment' on .new-todo
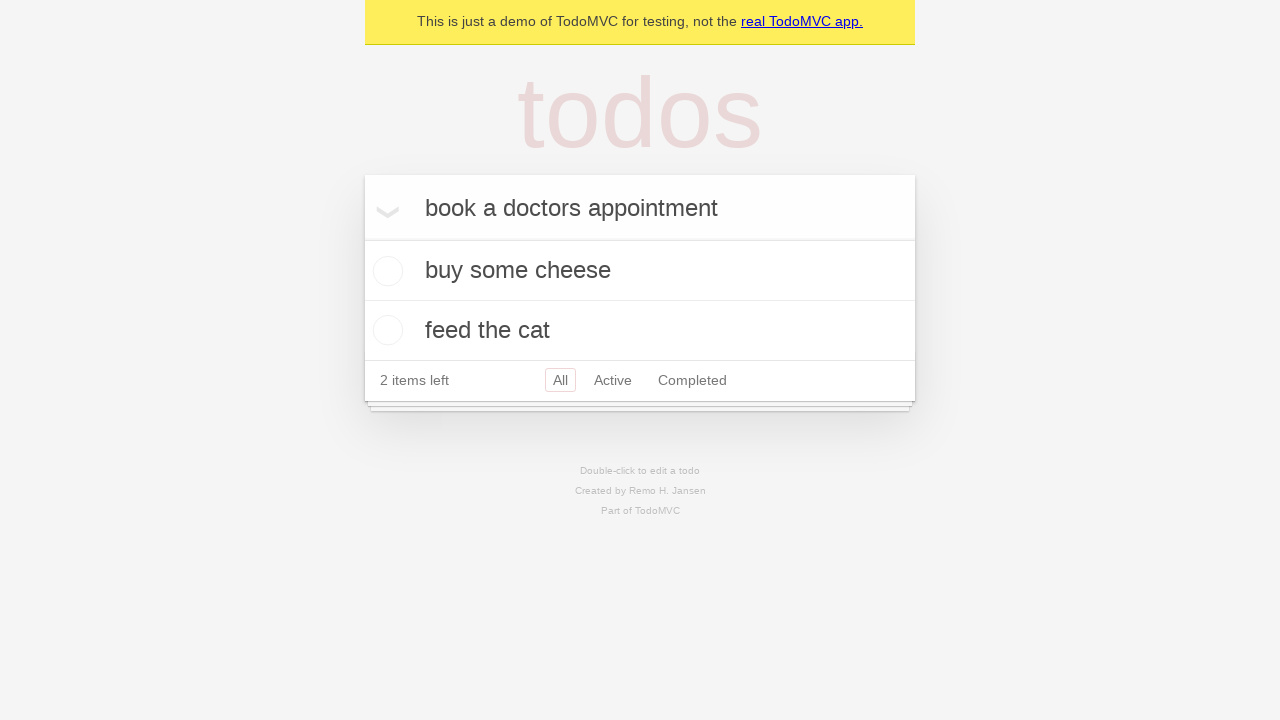

Pressed Enter to create third todo 'book a doctors appointment' on .new-todo
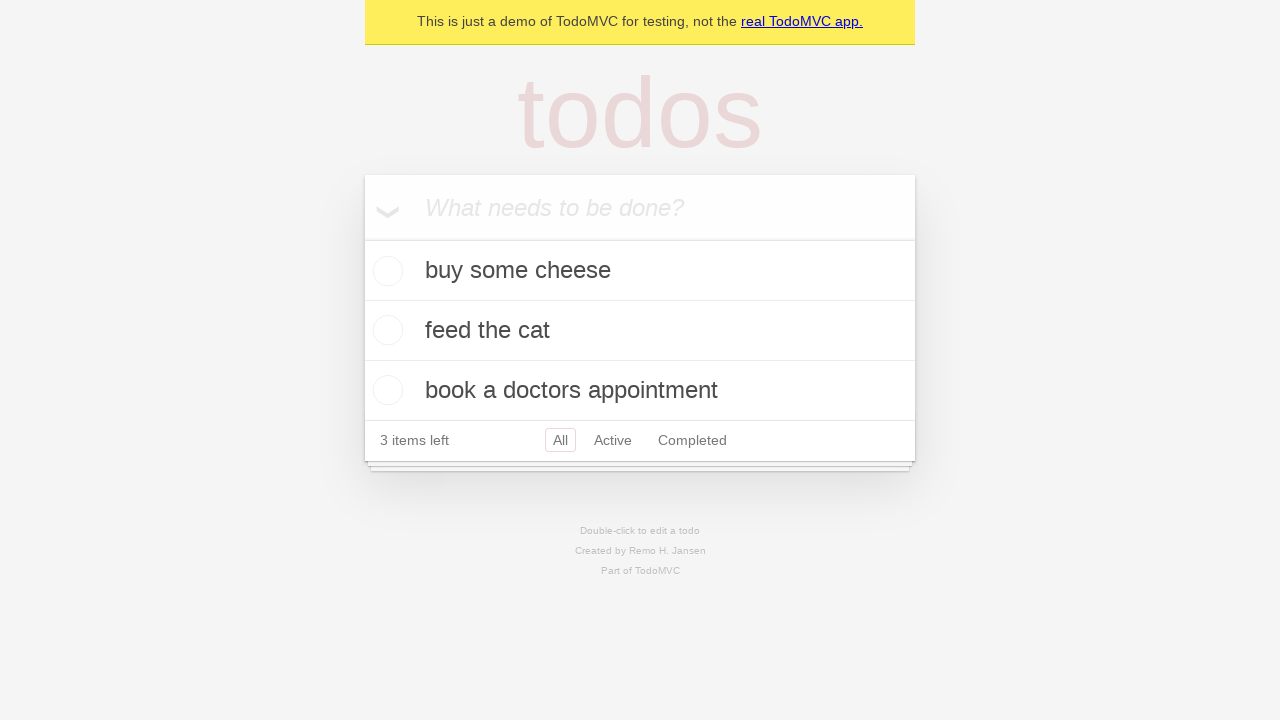

Checked the second todo item (marked as completed) at (385, 330) on .todo-list li .toggle >> nth=1
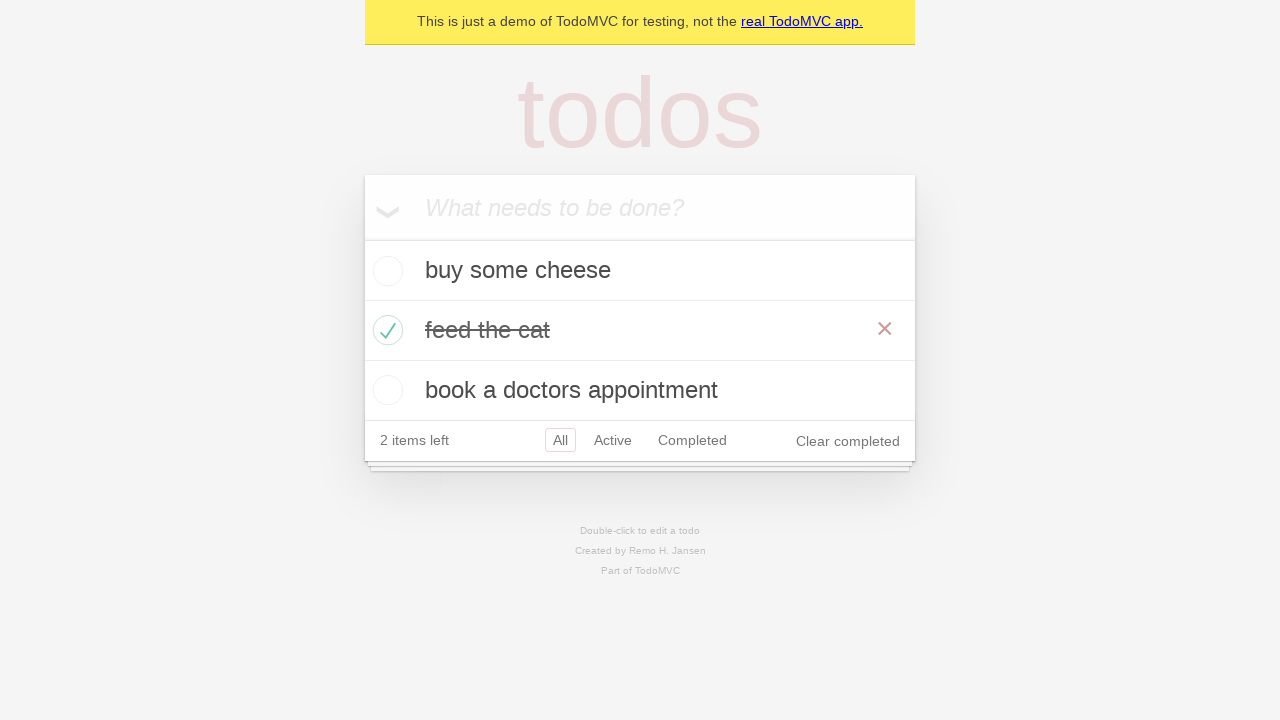

Clicked Active filter to display only active todos at (613, 440) on .filters >> text=Active
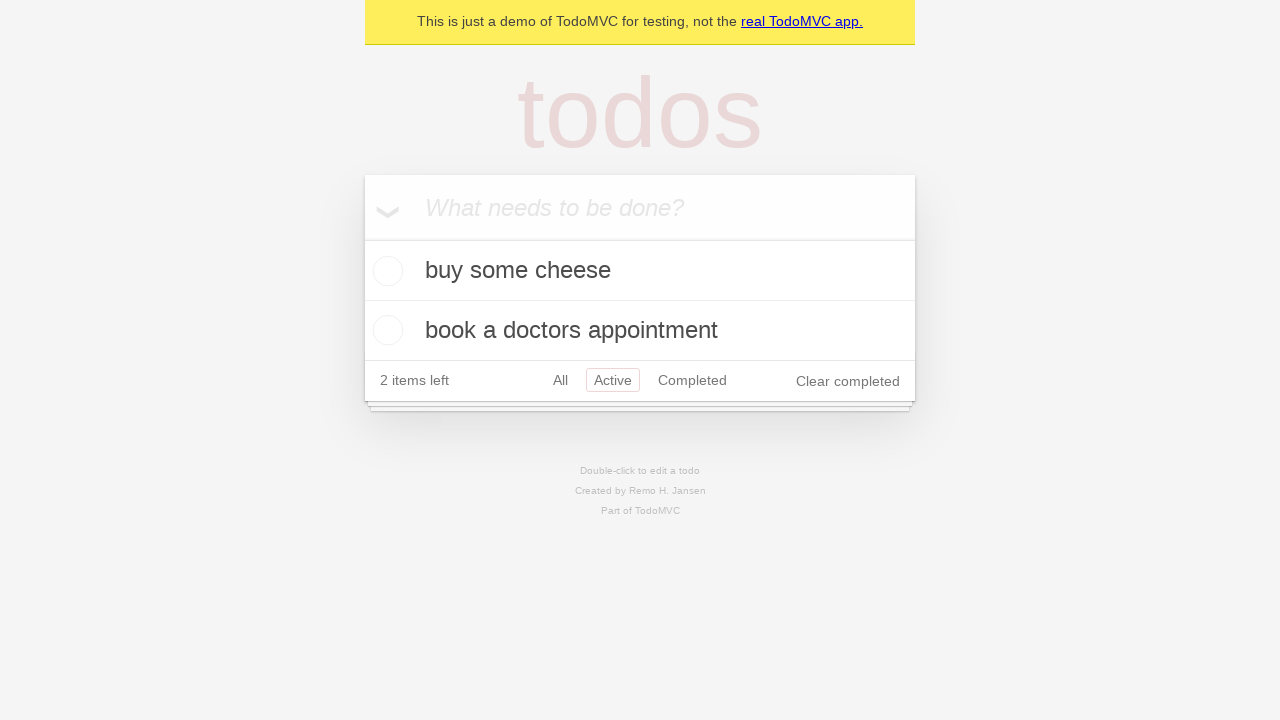

Clicked Completed filter to display only completed todos at (692, 380) on .filters >> text=Completed
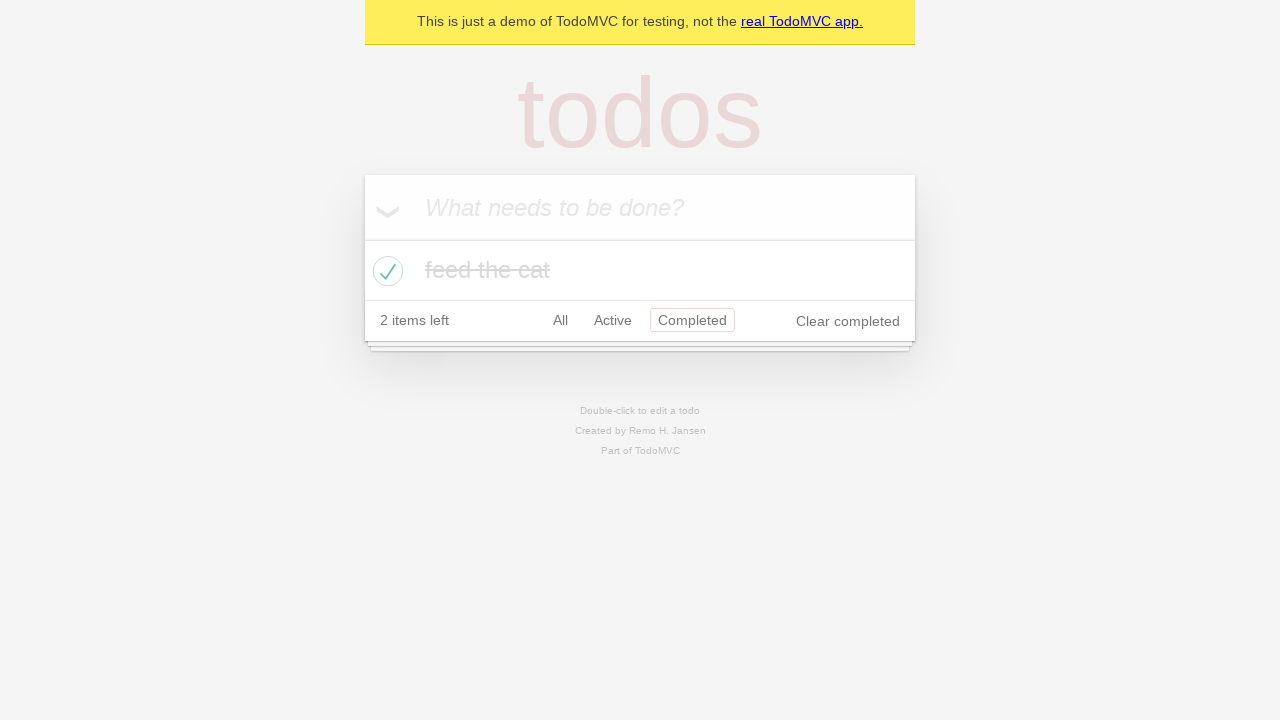

Clicked All filter to display all todos at (560, 320) on .filters >> text=All
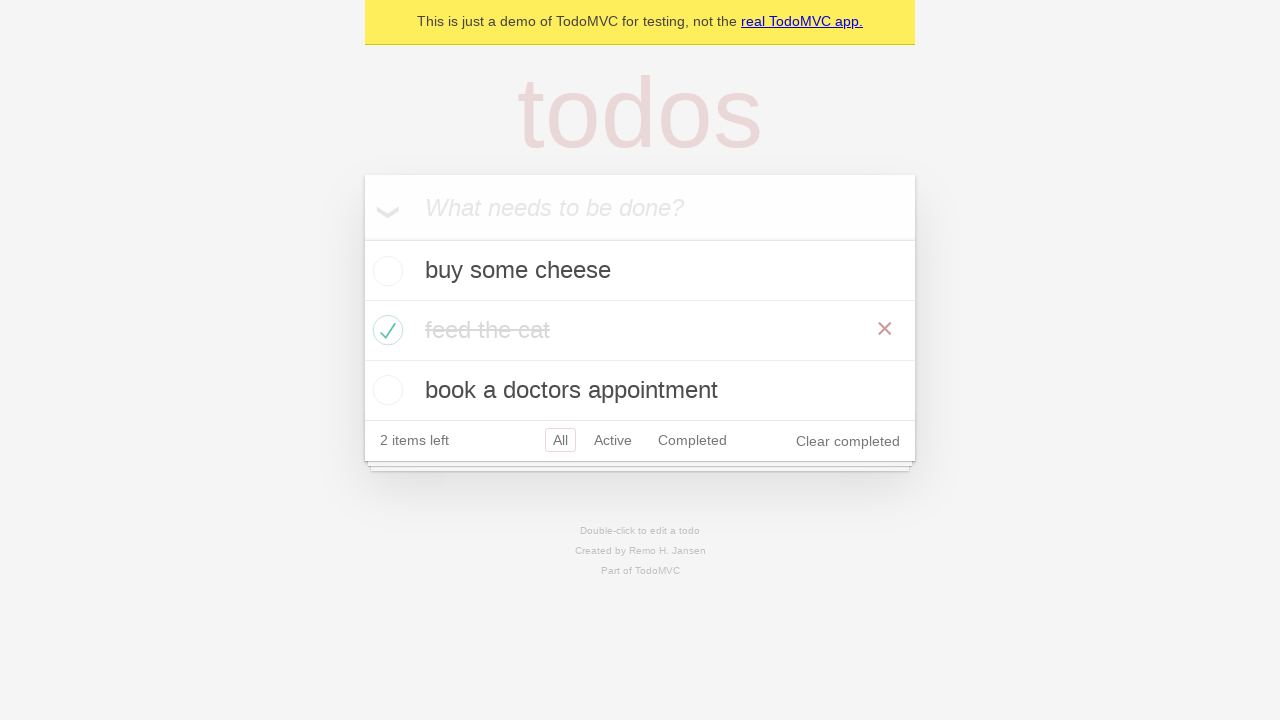

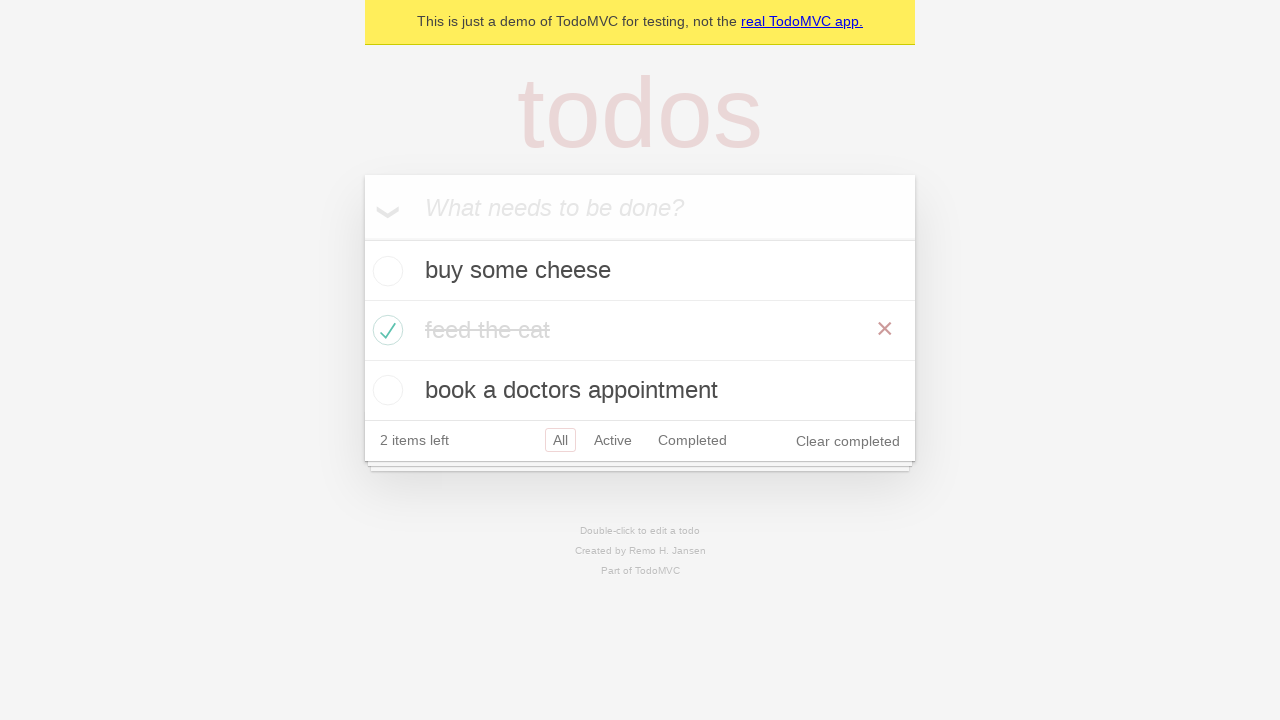